Tests dropdown selection functionality by iterating through all available options and selecting each one by its value attribute

Starting URL: https://the-internet.herokuapp.com/dropdown

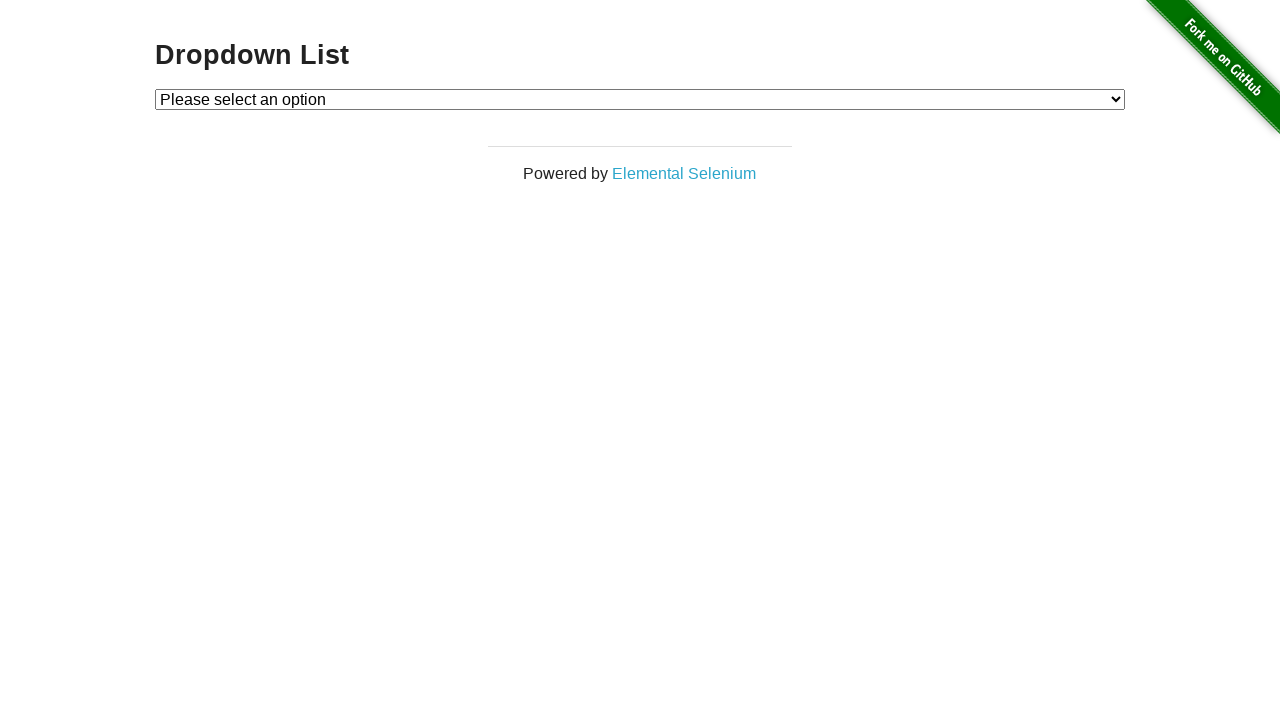

Navigated to dropdown selection test page
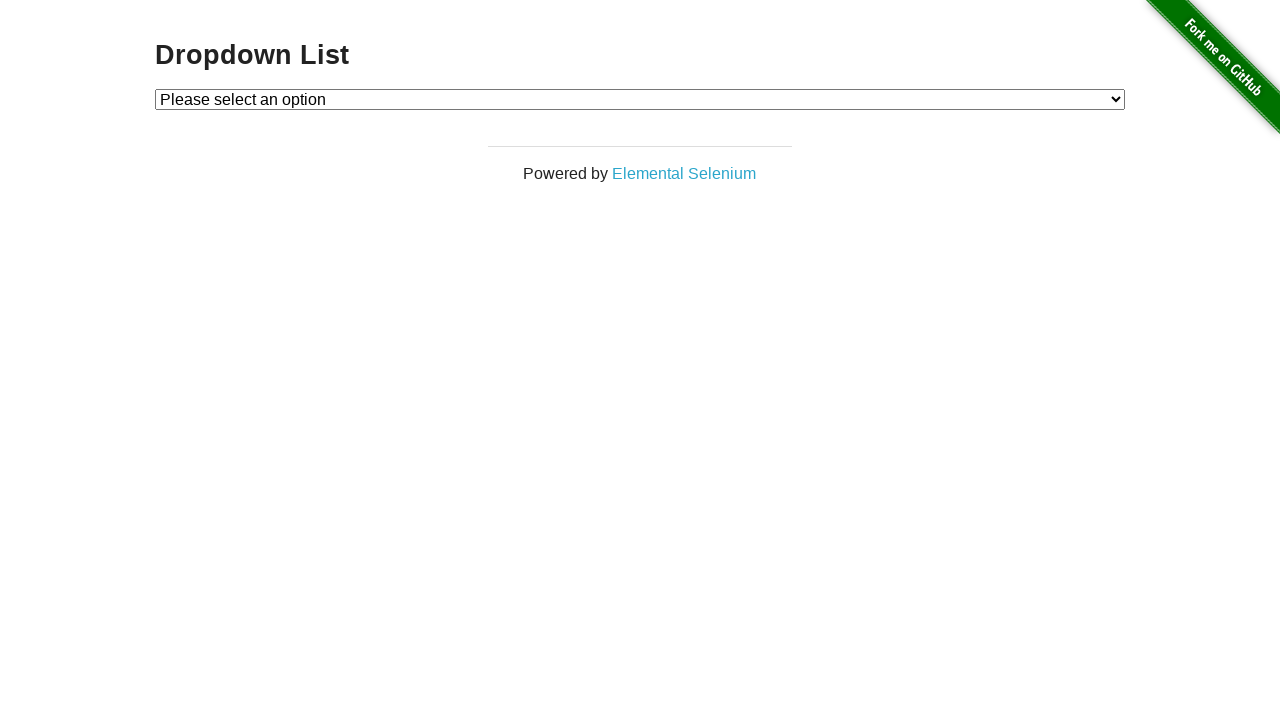

Located dropdown element with id 'dropdown'
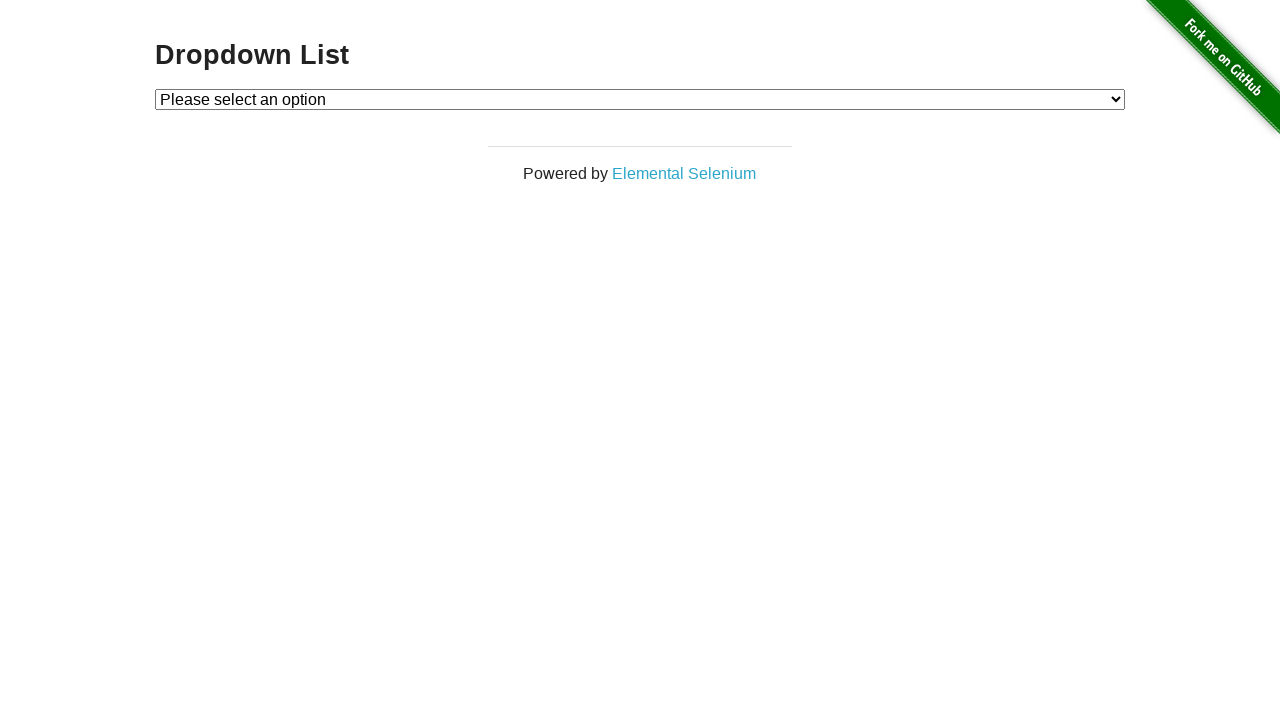

Retrieved all available dropdown options
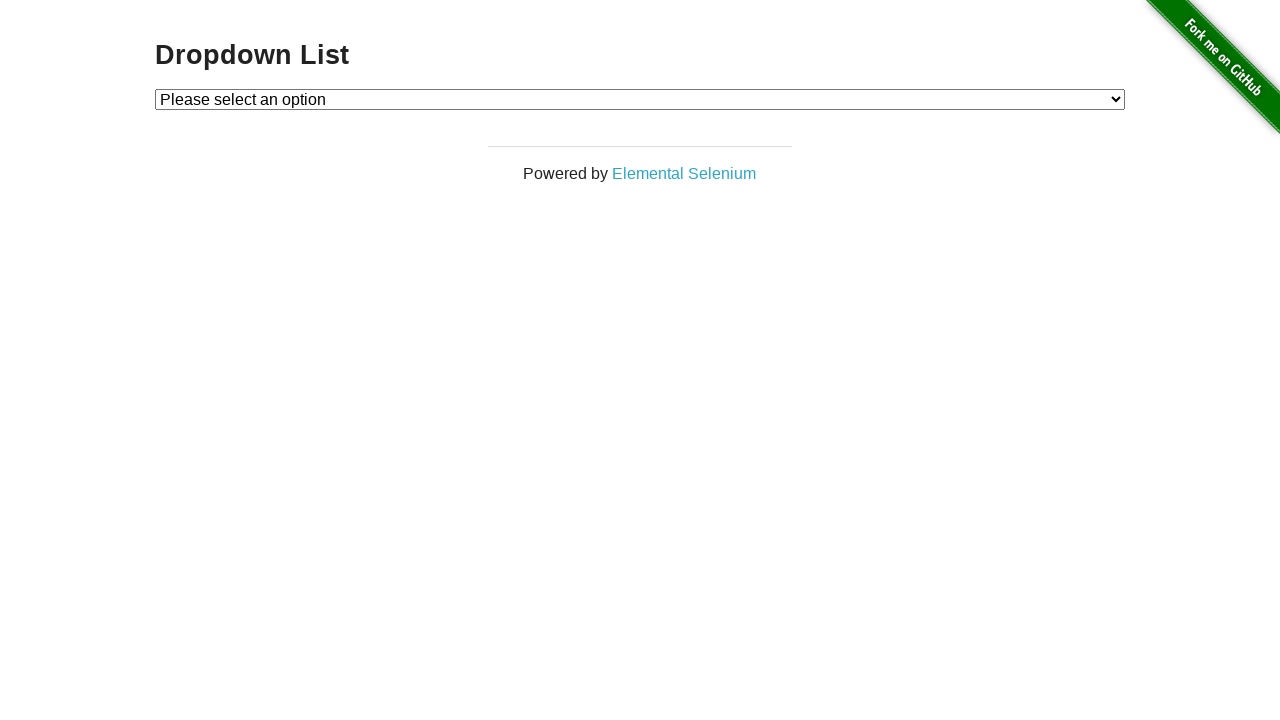

Retrieved value attribute from option: ''
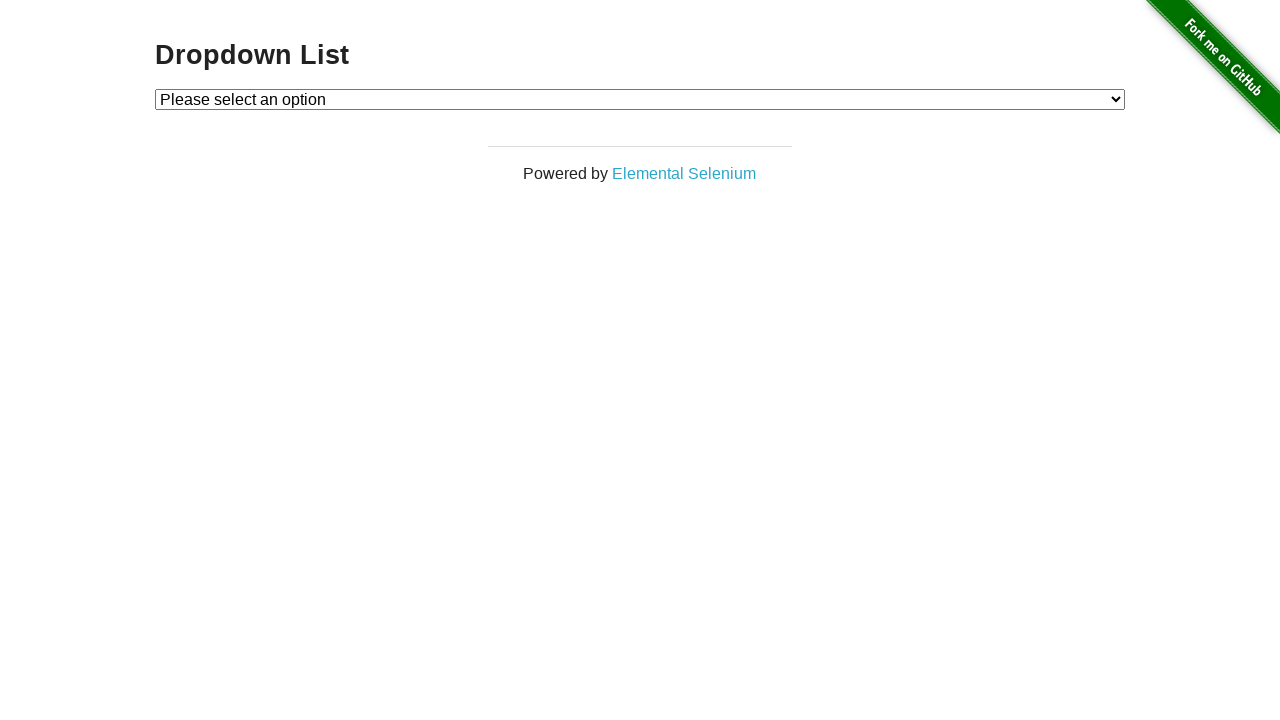

Retrieved value attribute from option: '1'
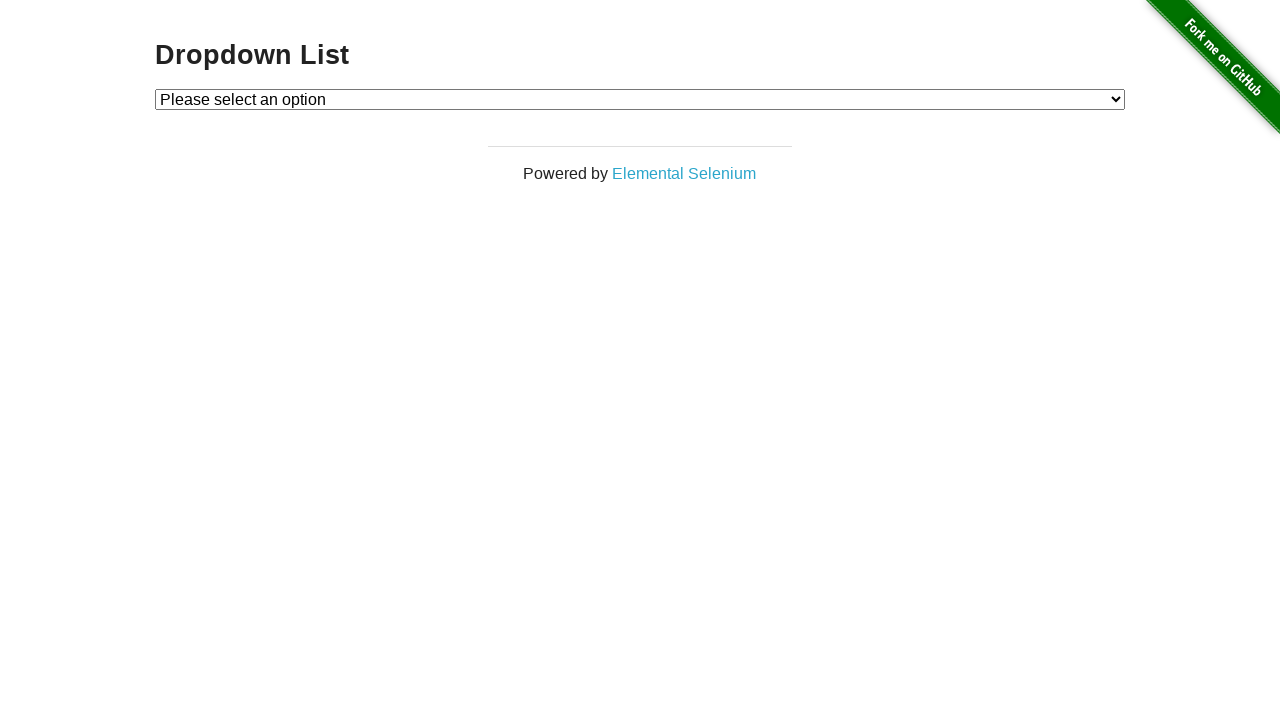

Selected dropdown option with value '1' on select#dropdown
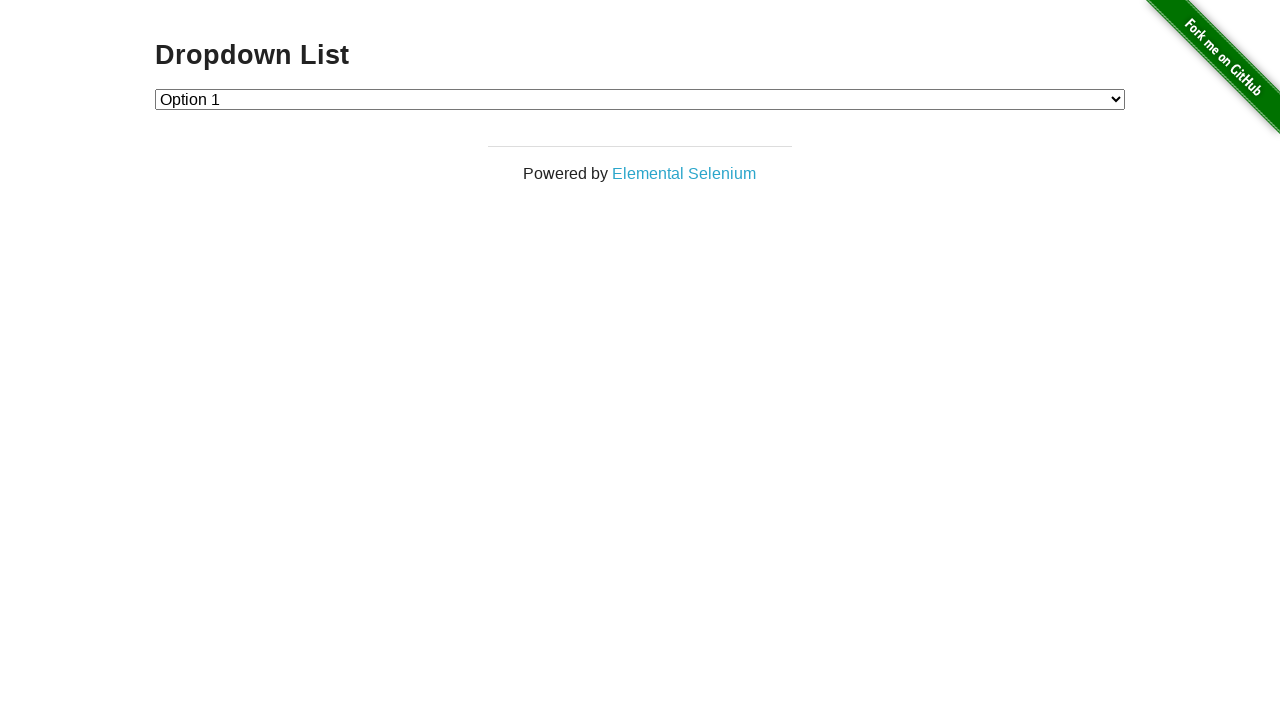

Waited 500ms for visibility between selections
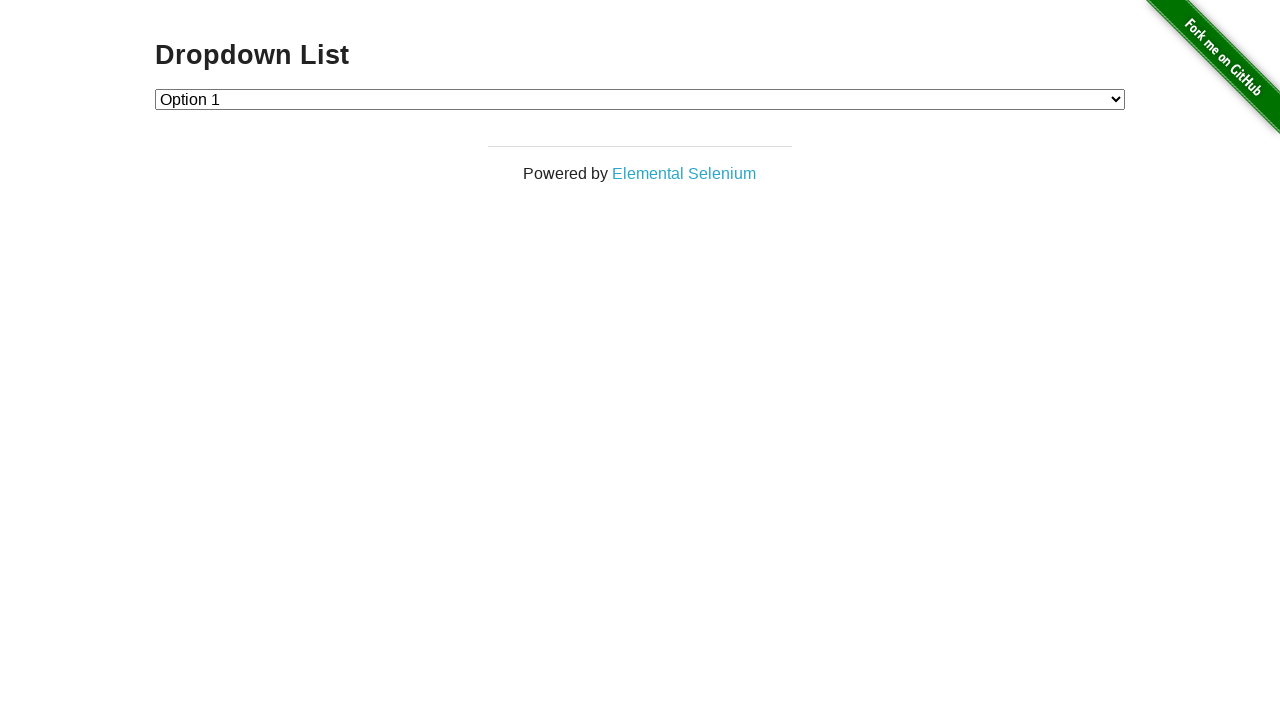

Retrieved value attribute from option: '2'
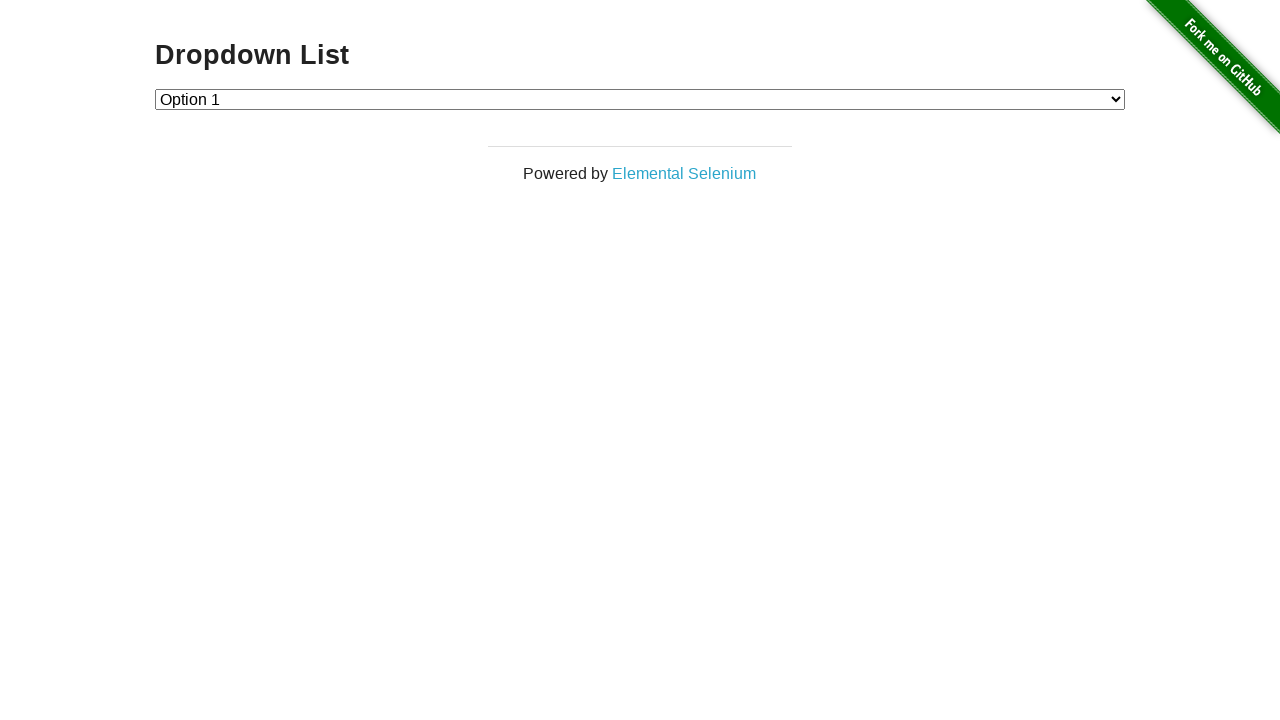

Selected dropdown option with value '2' on select#dropdown
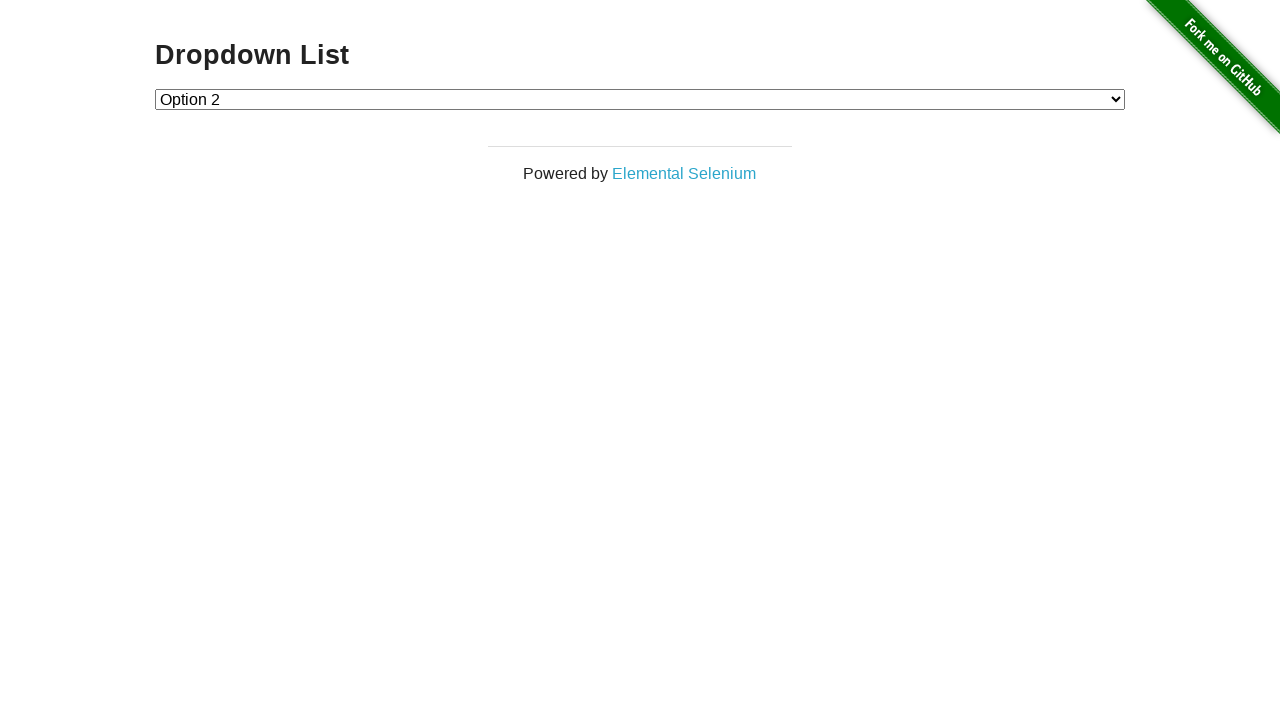

Waited 500ms for visibility between selections
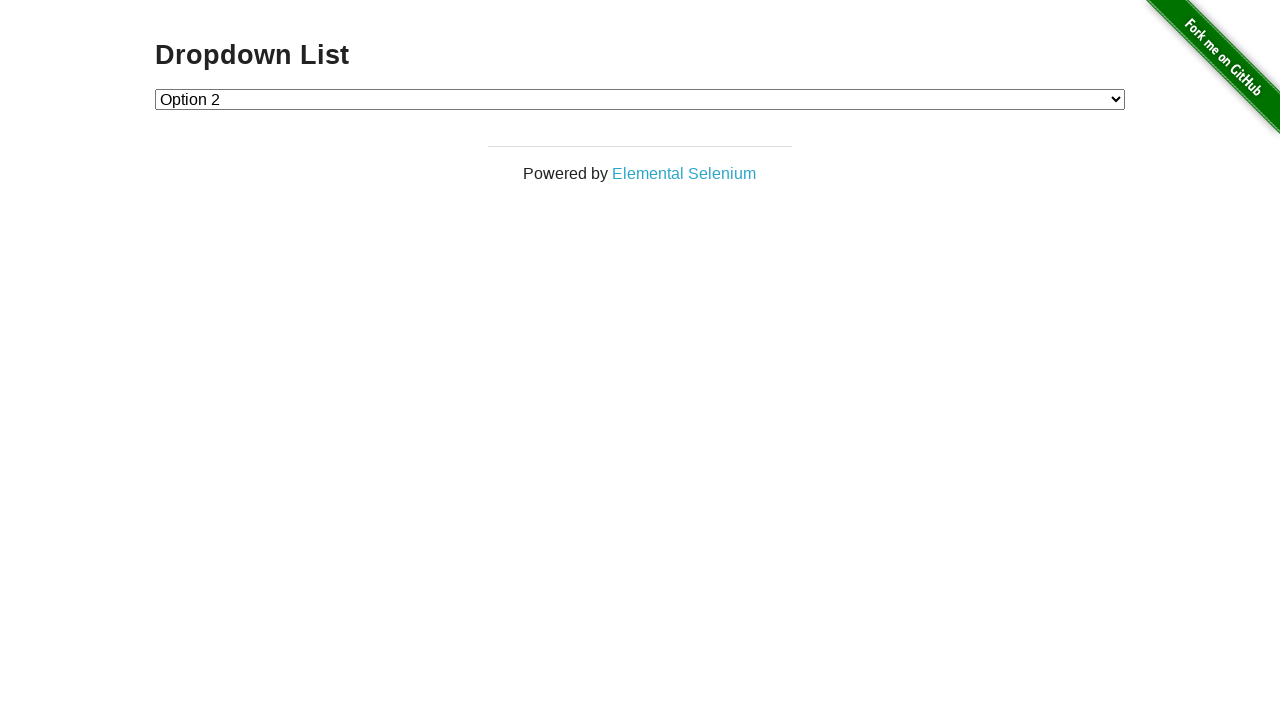

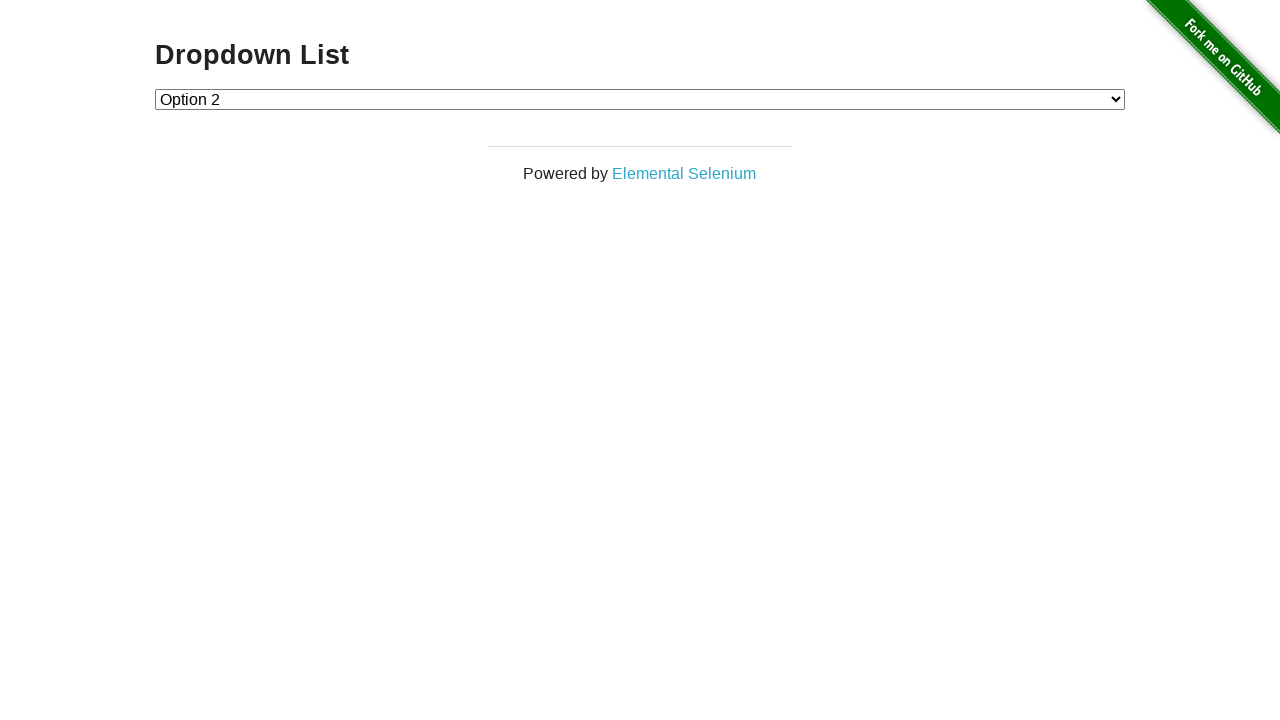